Searches for "phone" using the search box and verifies that products are found in the search results

Starting URL: https://www.testotomasyonu.com

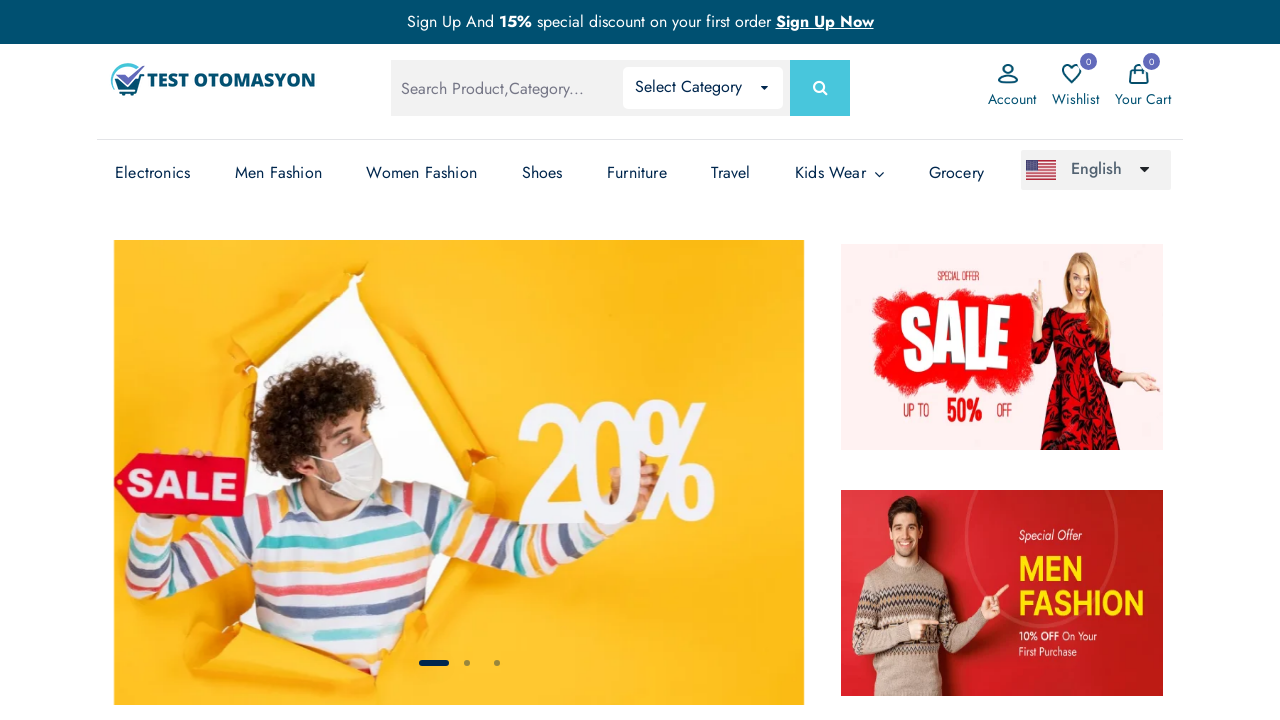

Filled search box with 'phone' on #global-search
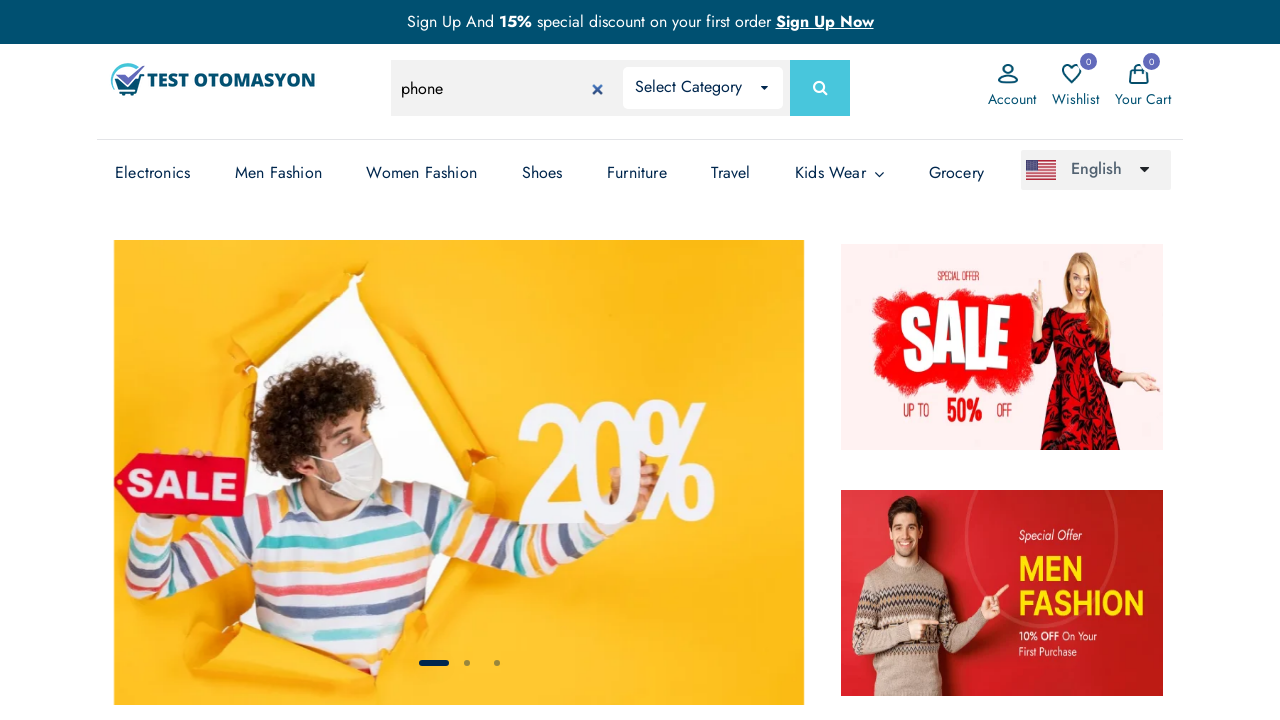

Pressed Enter to submit search for 'phone' on #global-search
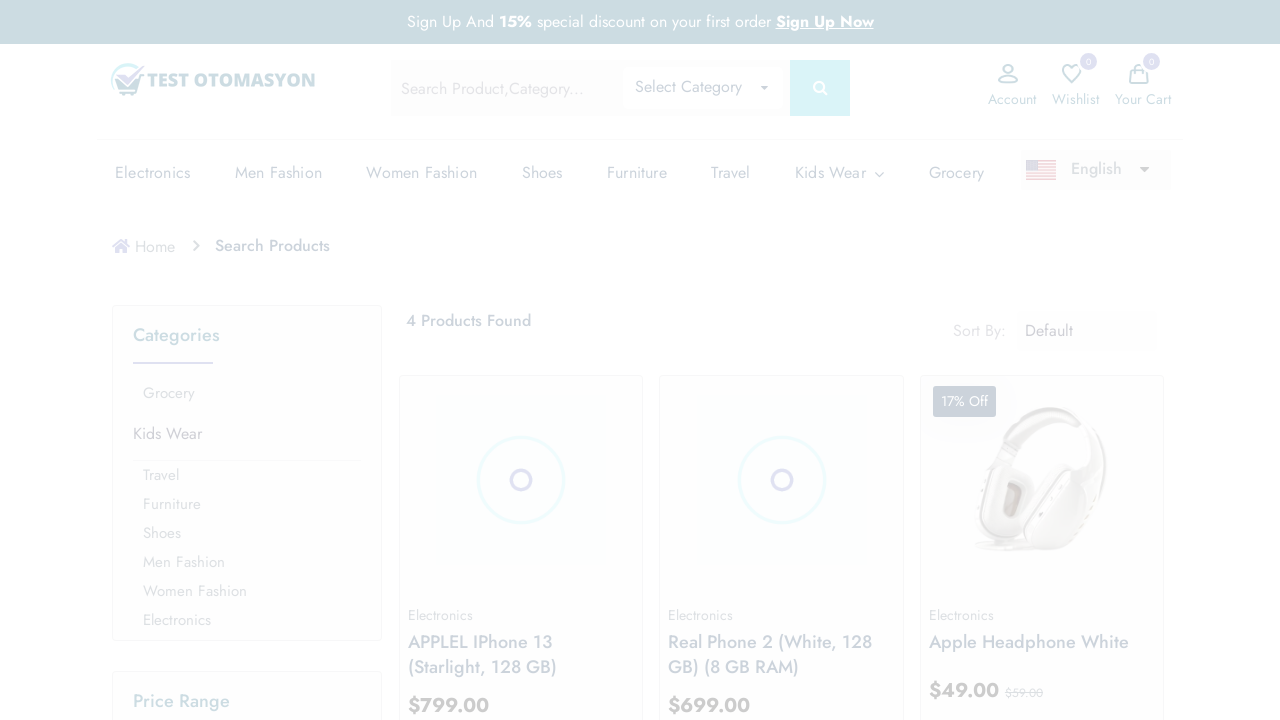

Search results loaded and product count text appeared
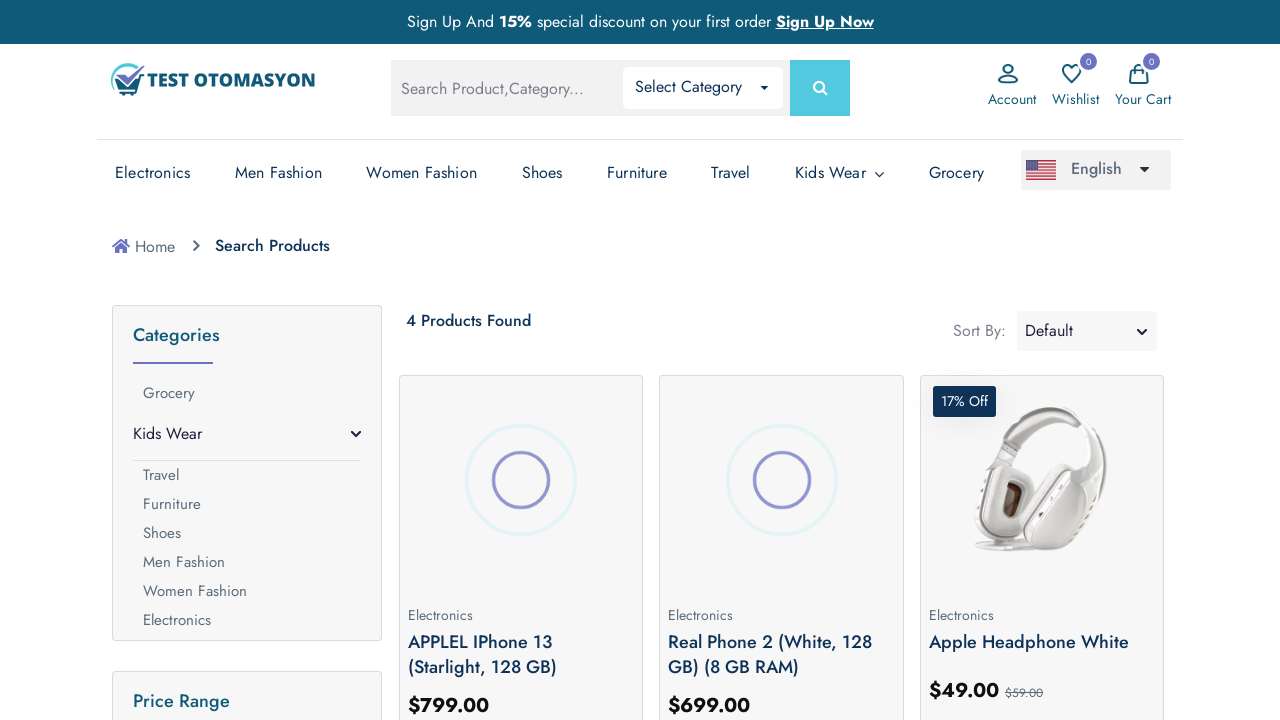

Retrieved product count text: 4 Products Found
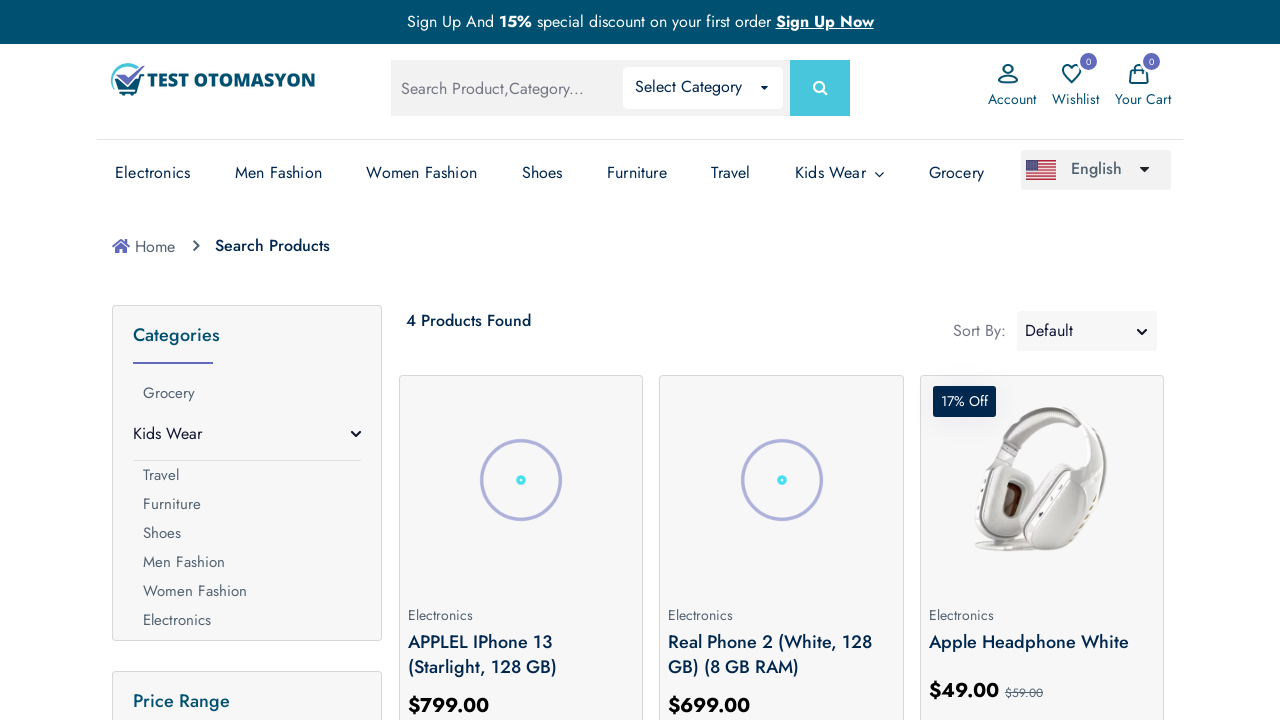

Verified that products were found in search results (not 0 products)
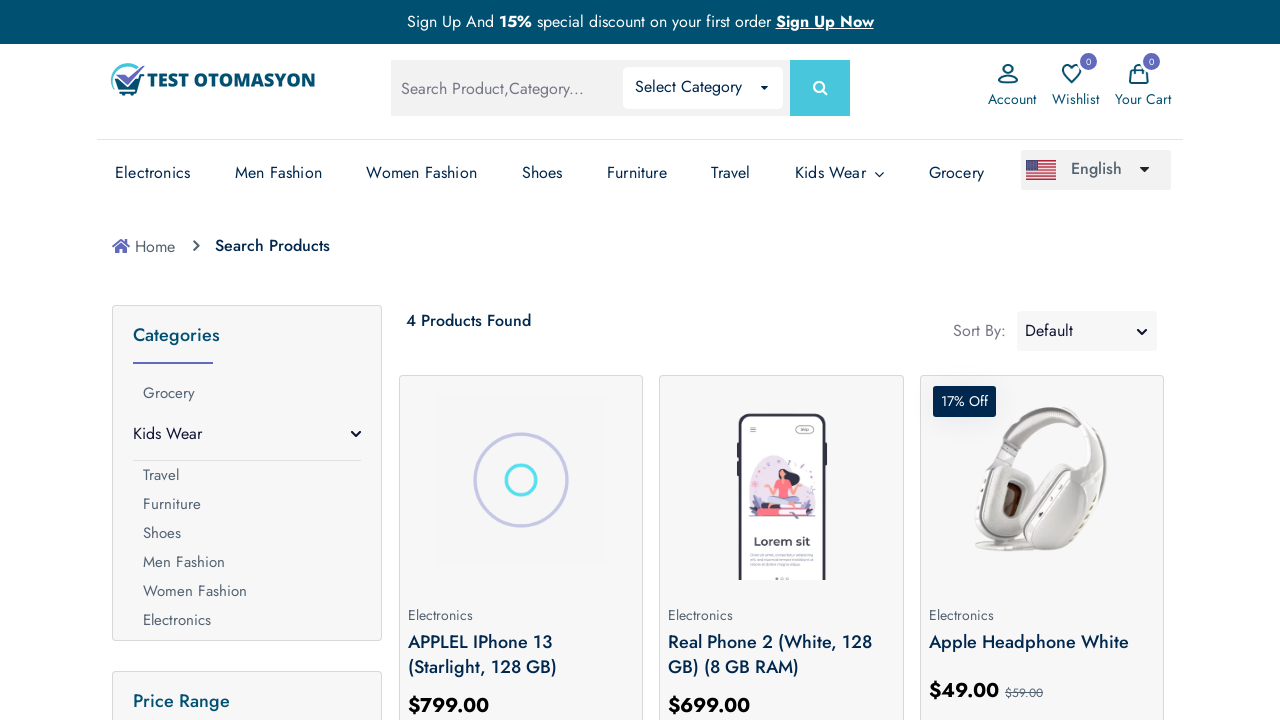

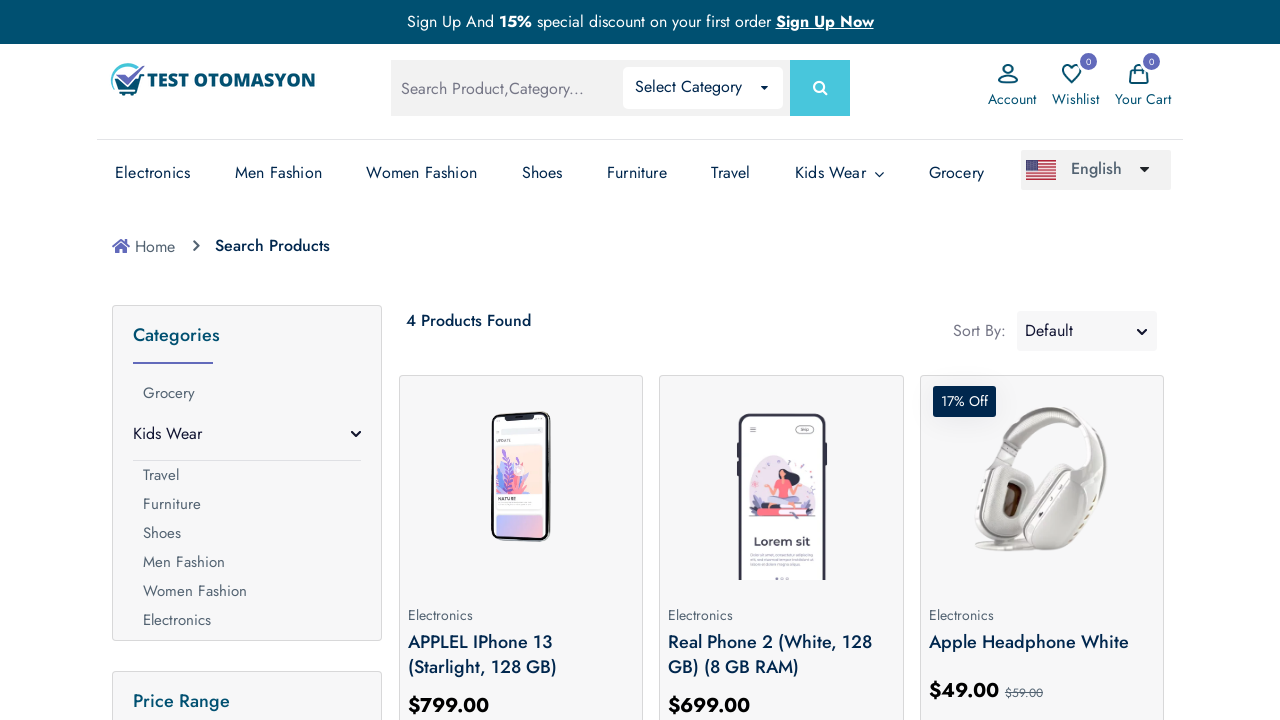